Navigates to sign-in page and verifies the Sign Up link is displayed

Starting URL: https://cannatrader-frontend.vercel.app/home

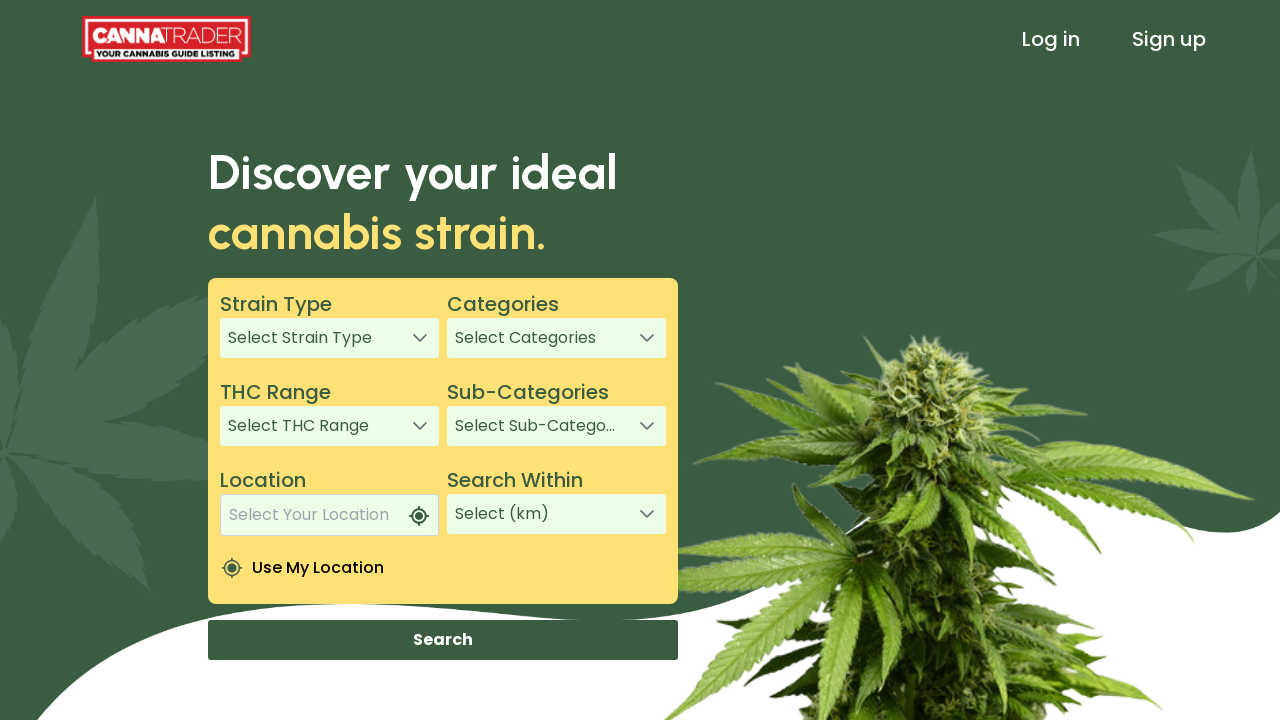

Clicked sign in page link at (1051, 39) on xpath=/html/body/app-root/app-header/div[1]/header/div[3]/a[1]
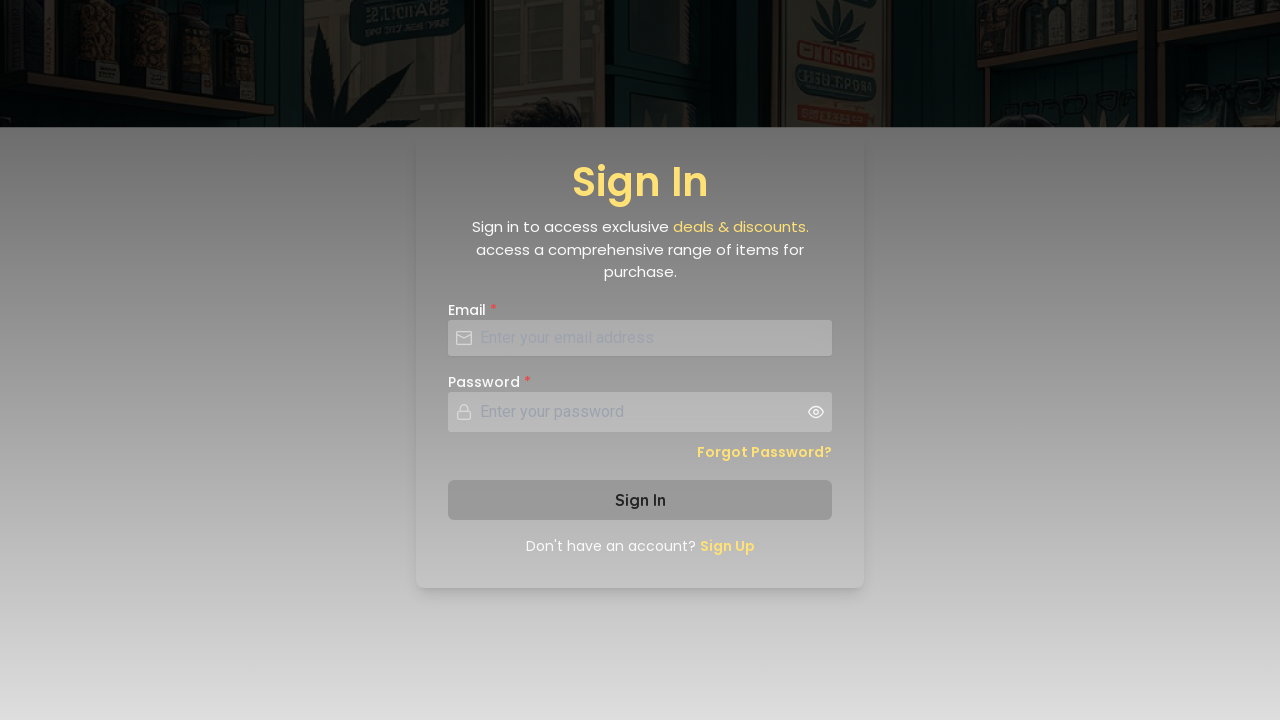

Sign Up link became visible
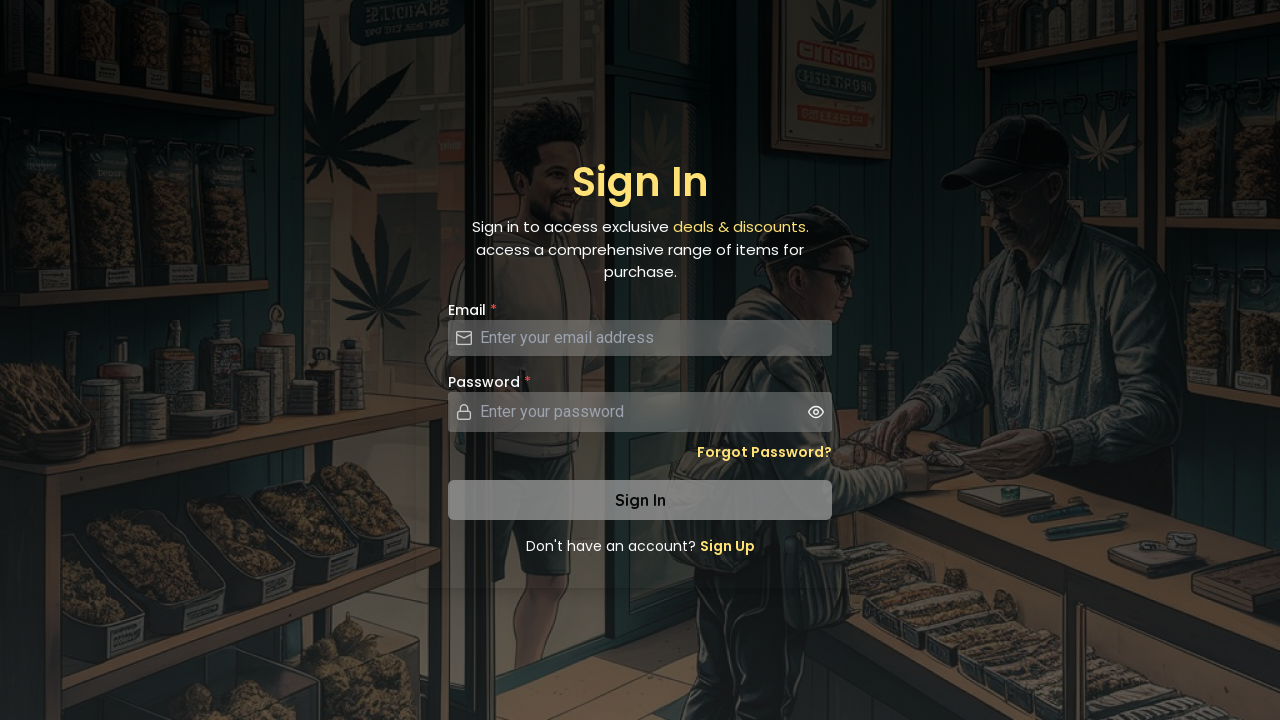

Verified Sign Up link is visible
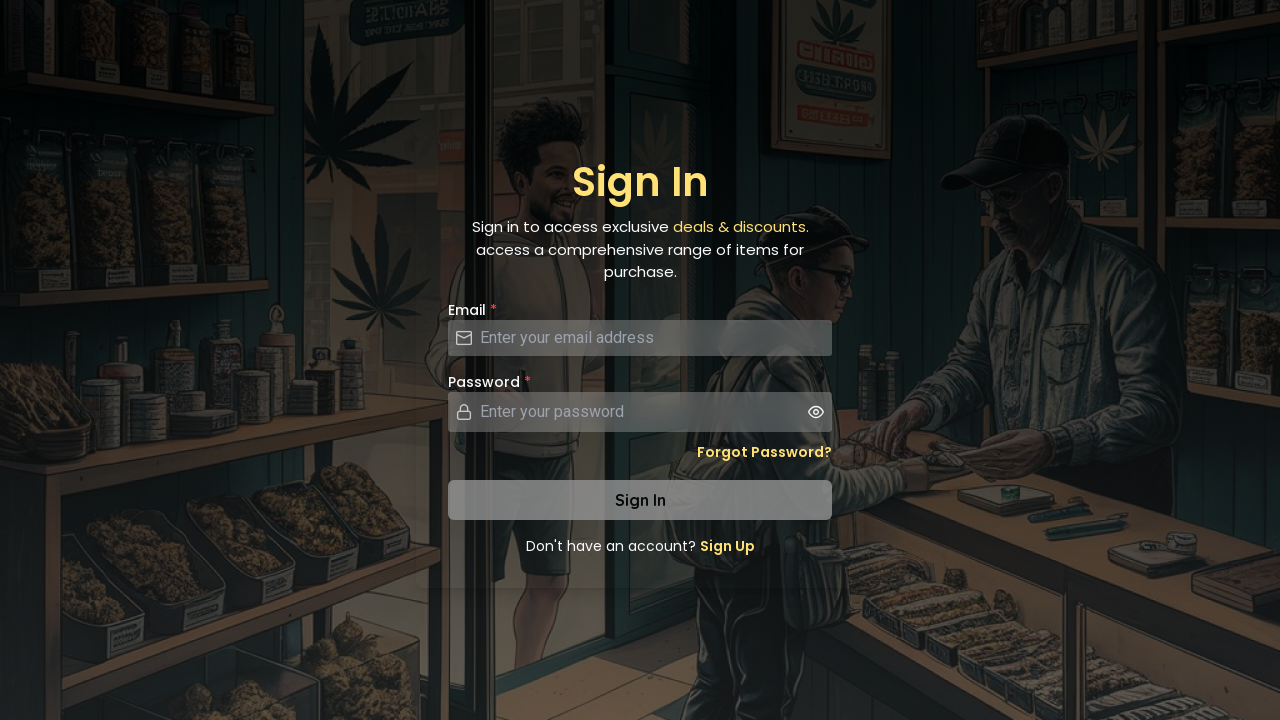

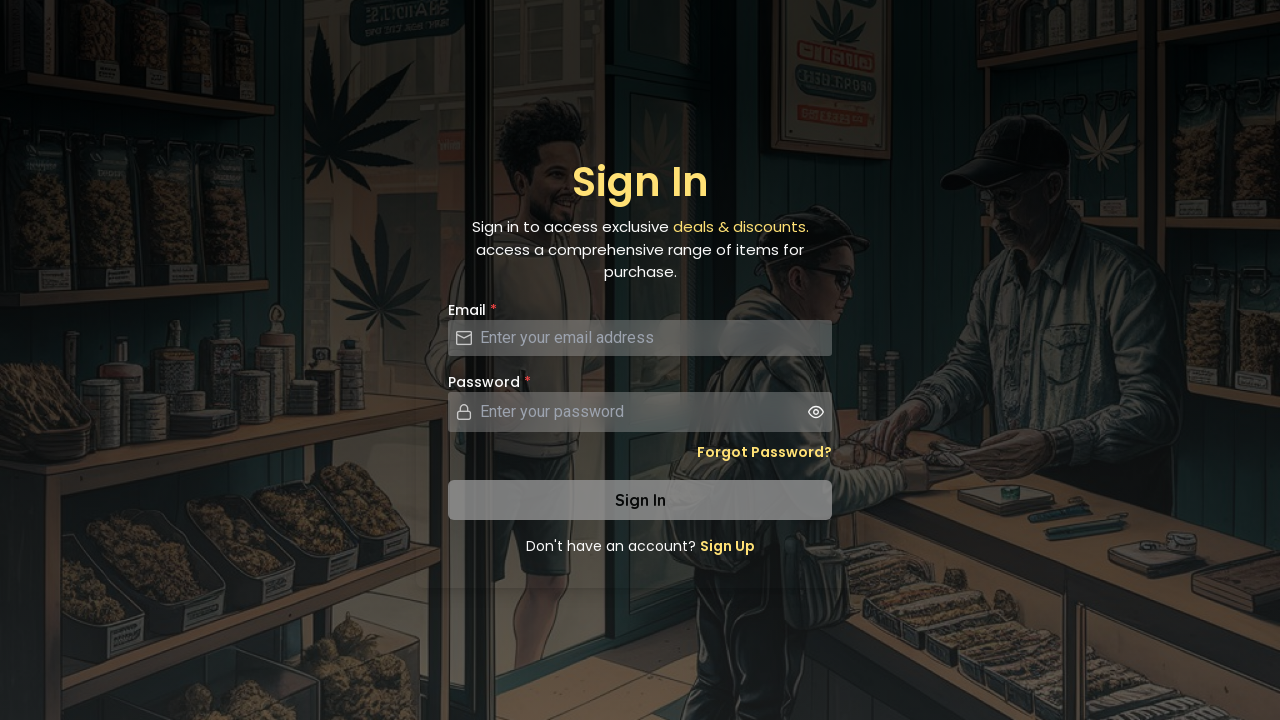